Tests static dropdown selection functionality by selecting currency options using different methods (by index, value, and visible text)

Starting URL: https://rahulshettyacademy.com/dropdownsPractise/

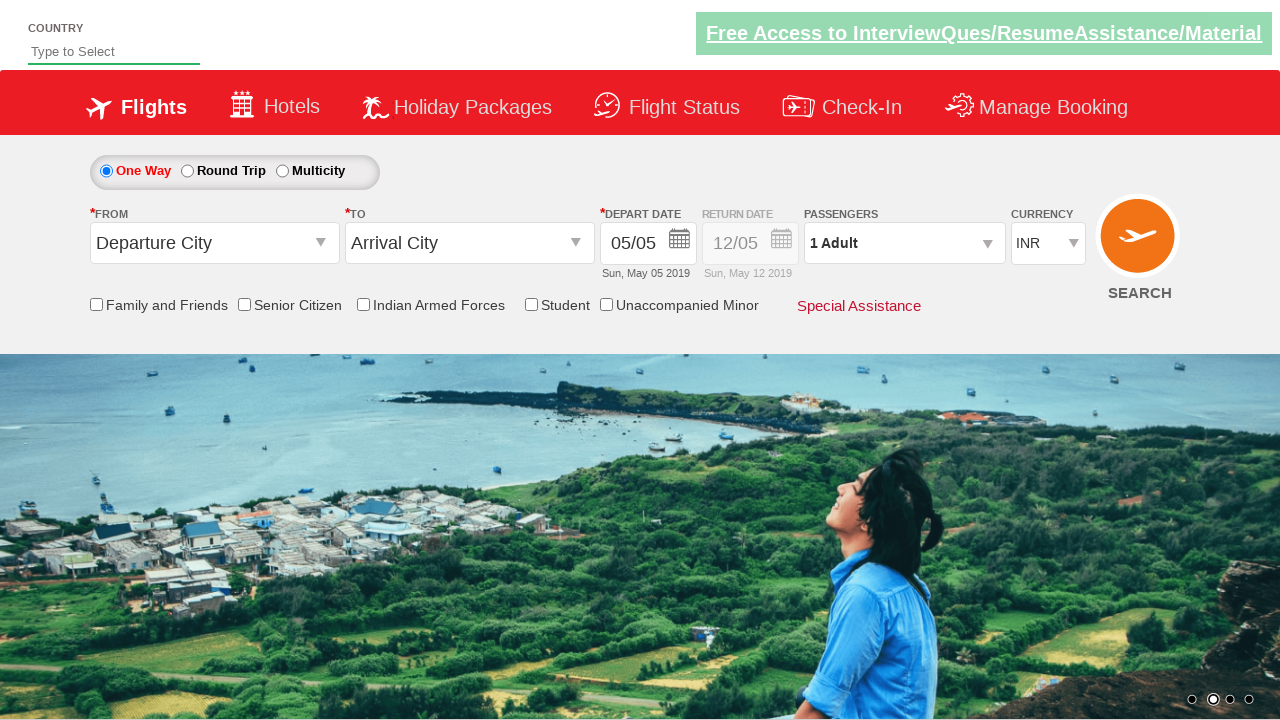

Navigated to dropdown practice page
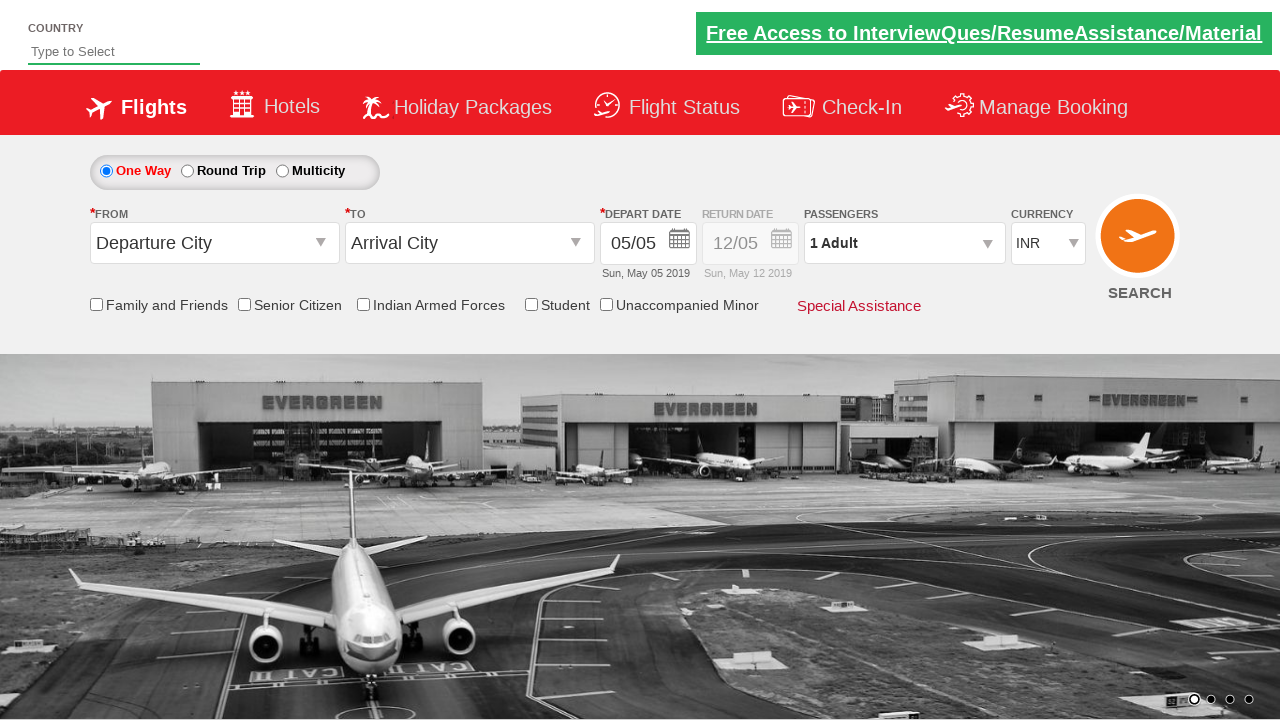

Located currency dropdown element
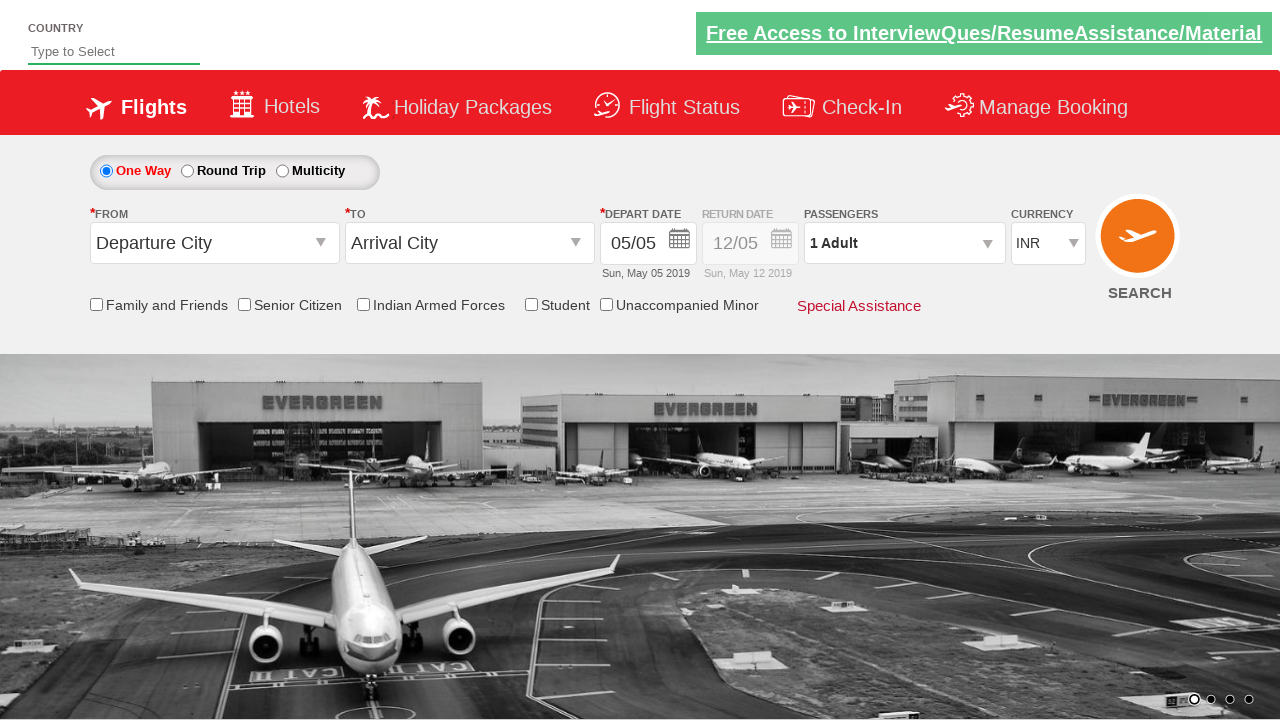

Selected currency dropdown option by index 1 on #ctl00_mainContent_DropDownListCurrency
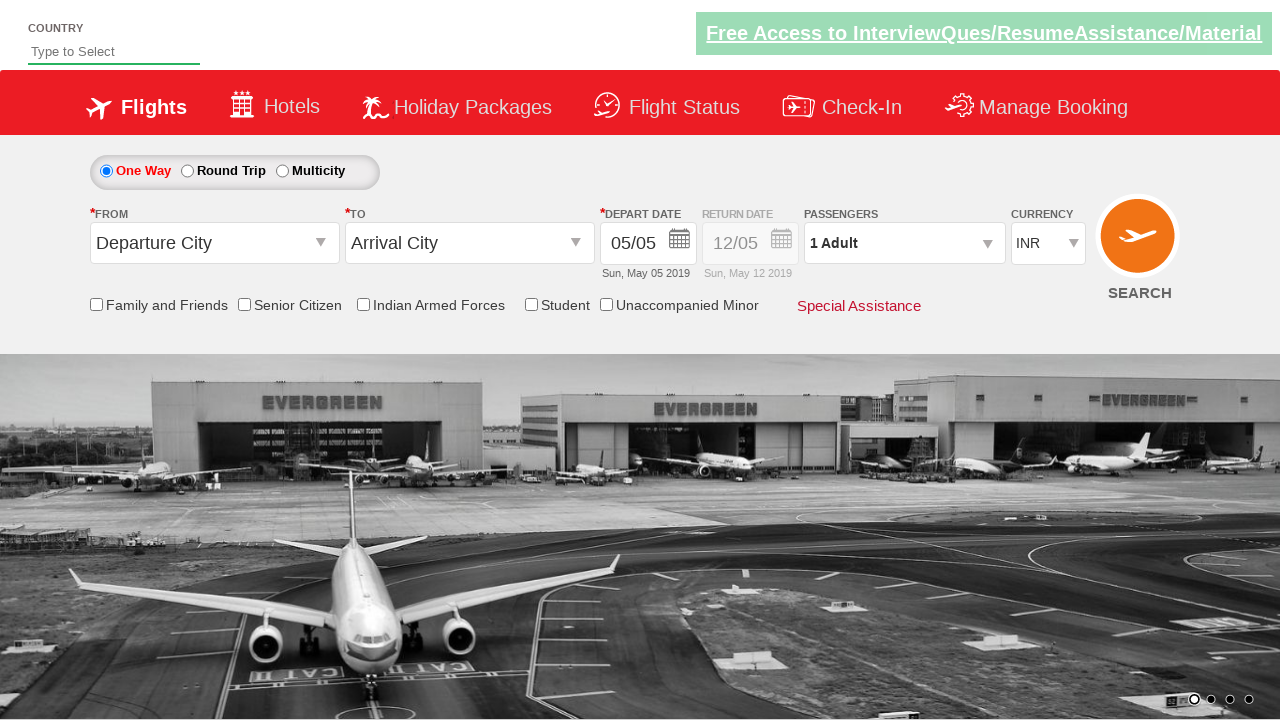

Selected AED currency by value on #ctl00_mainContent_DropDownListCurrency
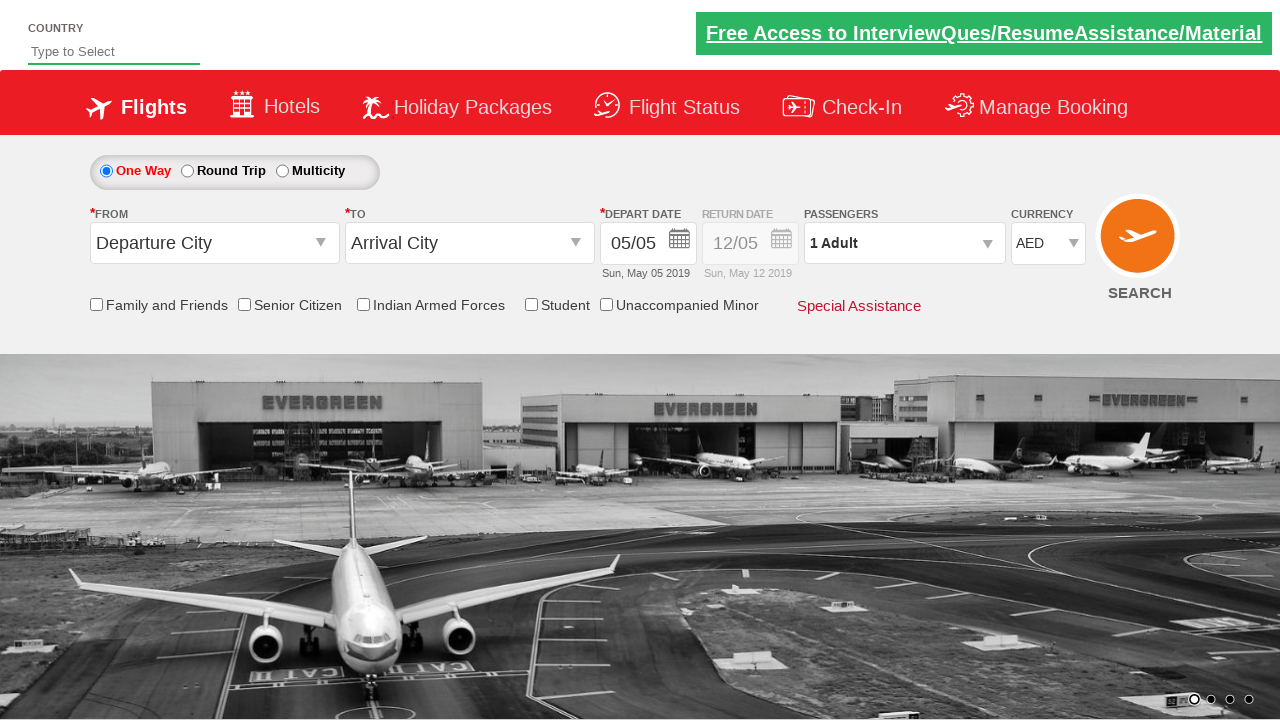

Selected USD currency by visible text on #ctl00_mainContent_DropDownListCurrency
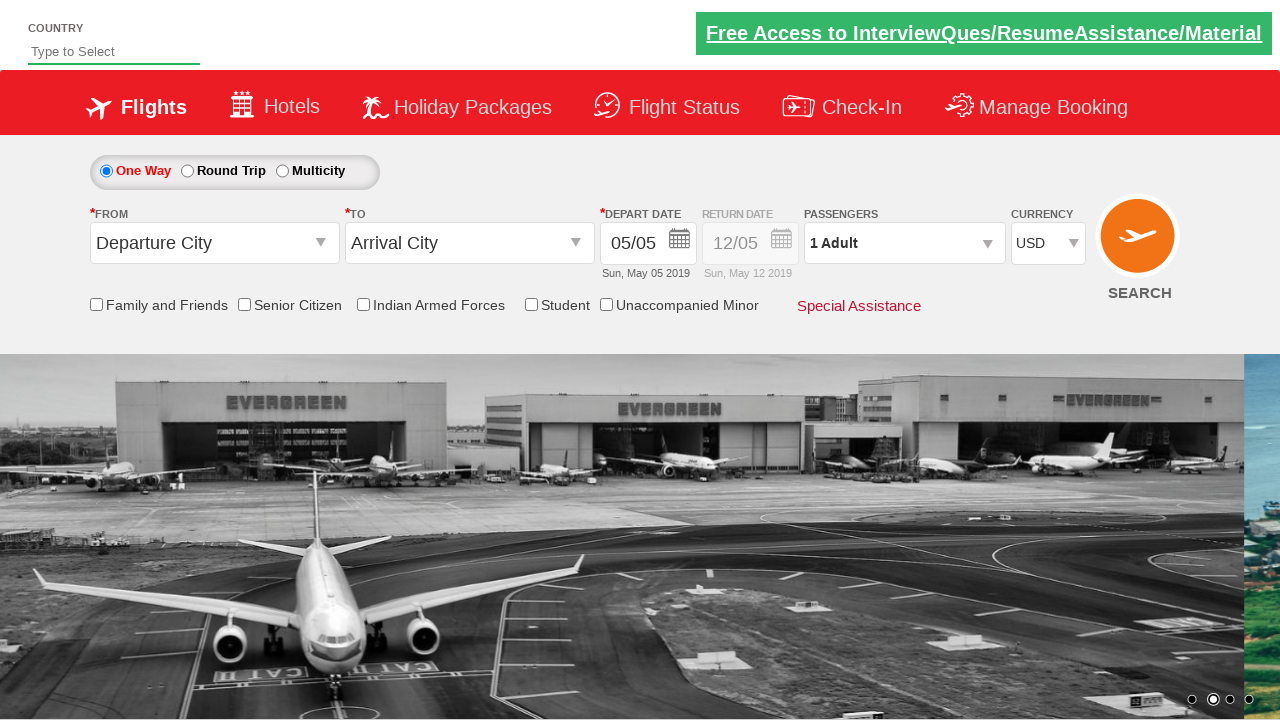

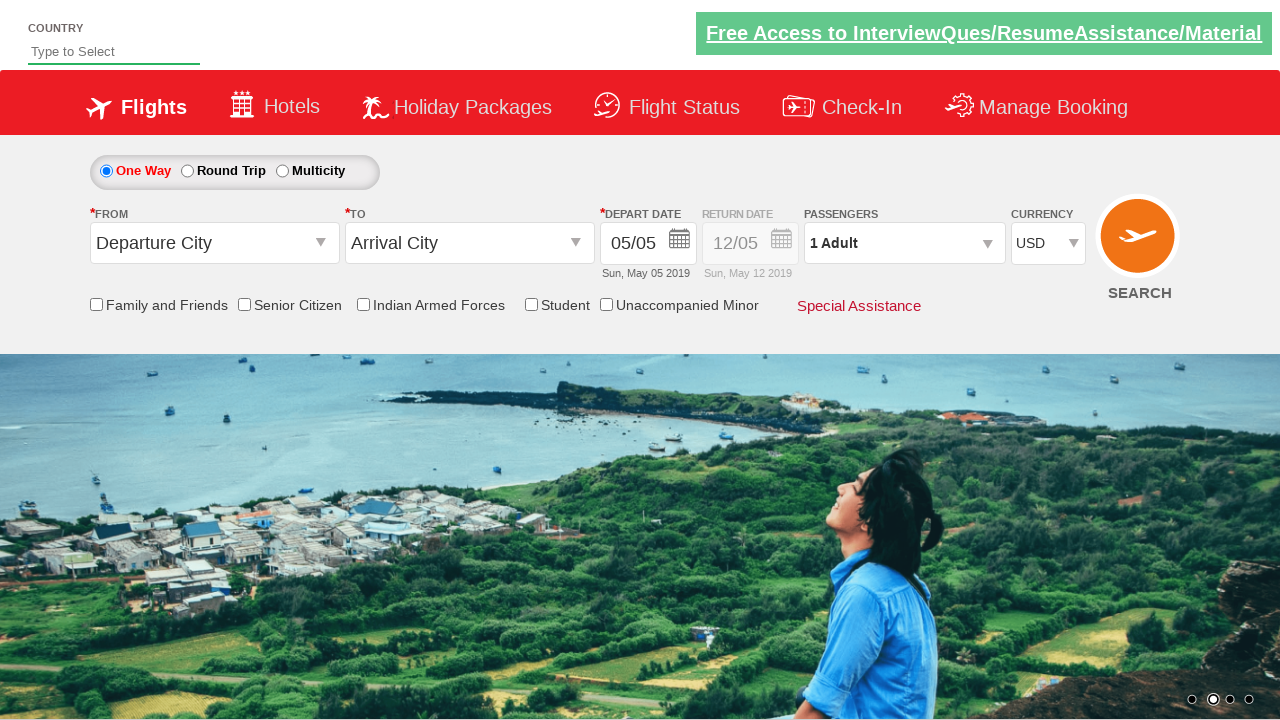